Navigates to NSE India website and locates a link element to extract its href attribute value

Starting URL: https://www.nseindia.com/

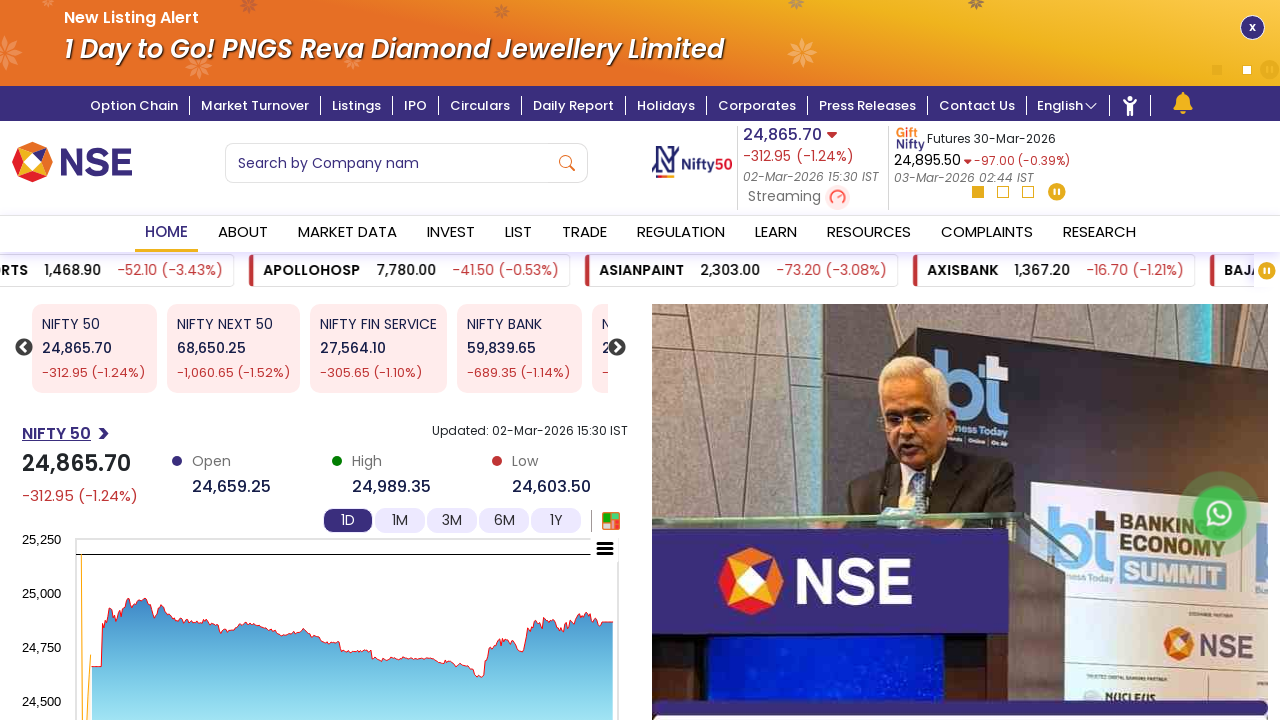

Waited for Registered Investors link selector to be available
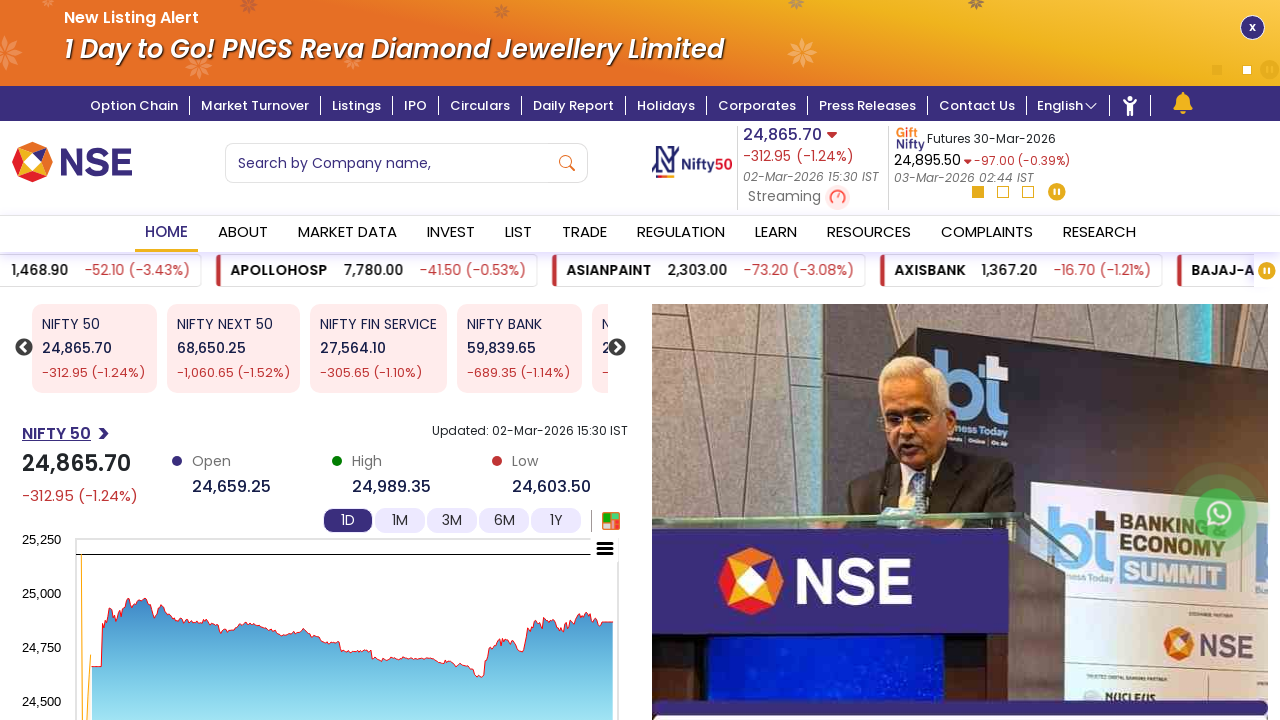

Located the Registered Investors link element
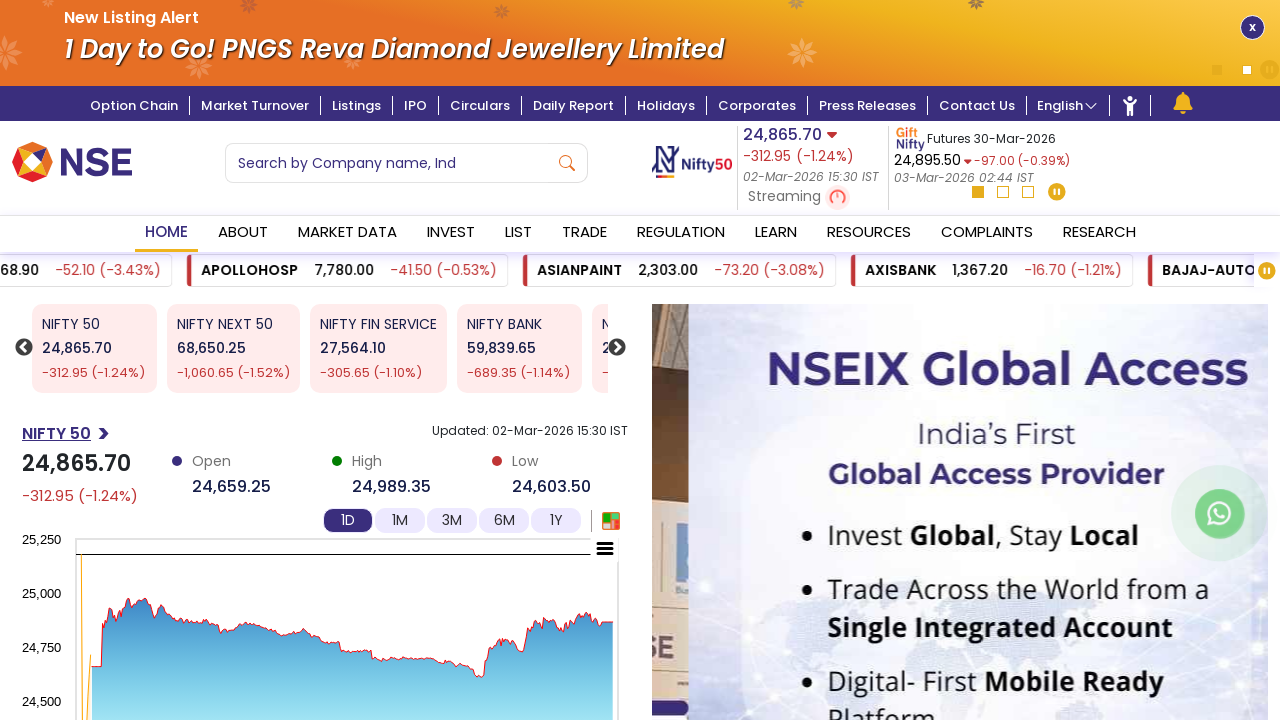

Confirmed Registered Investors link is visible
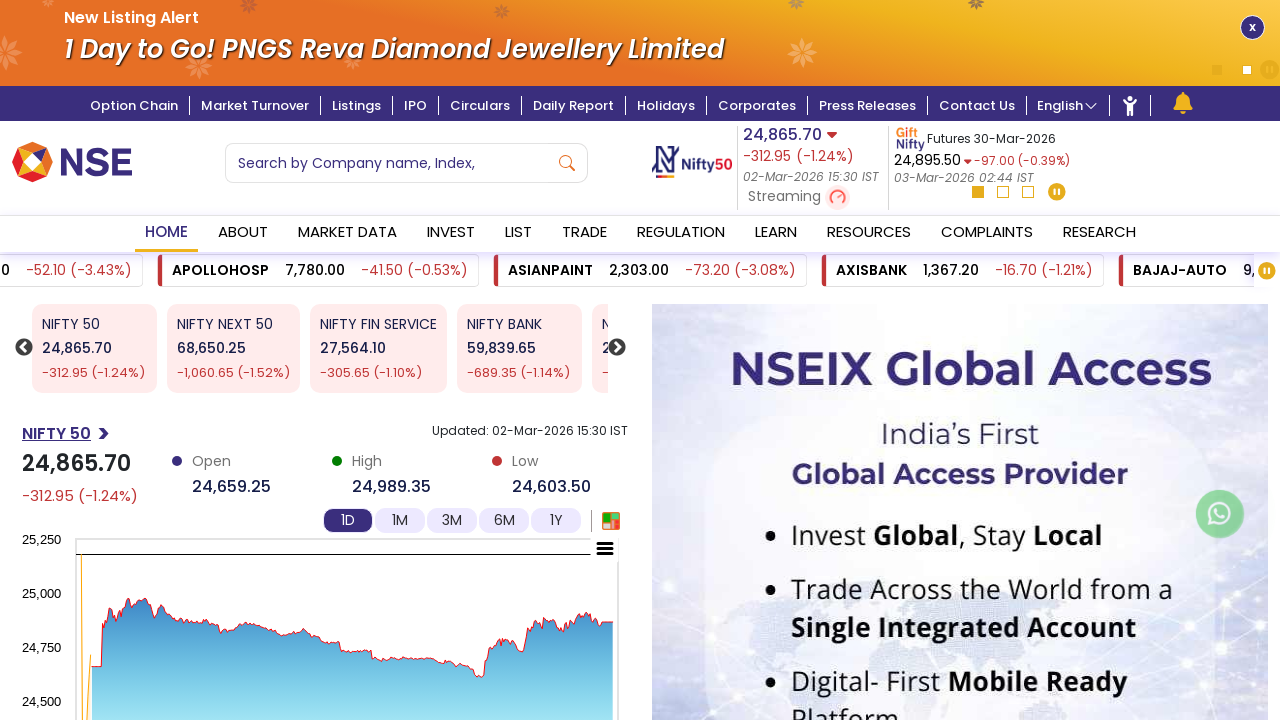

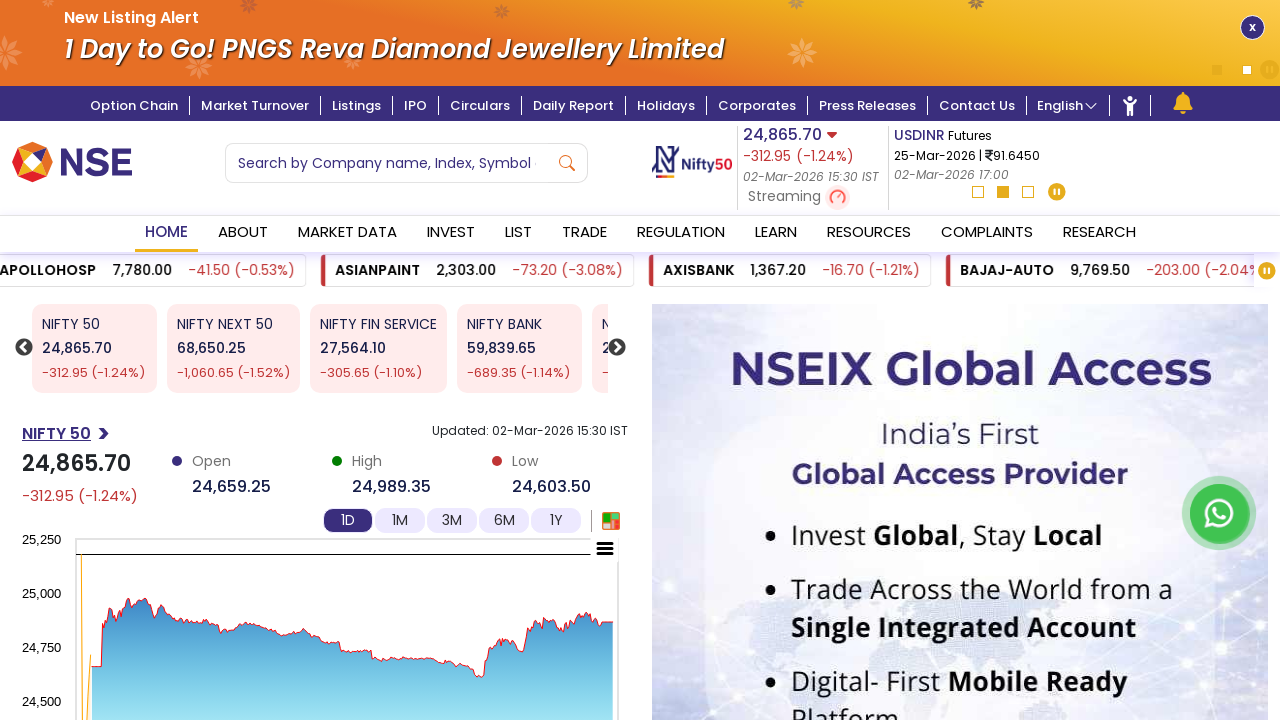